Waits for a price to reach $100, clicks a button, solves a mathematical captcha, and submits the answer

Starting URL: http://suninjuly.github.io/explicit_wait2.html

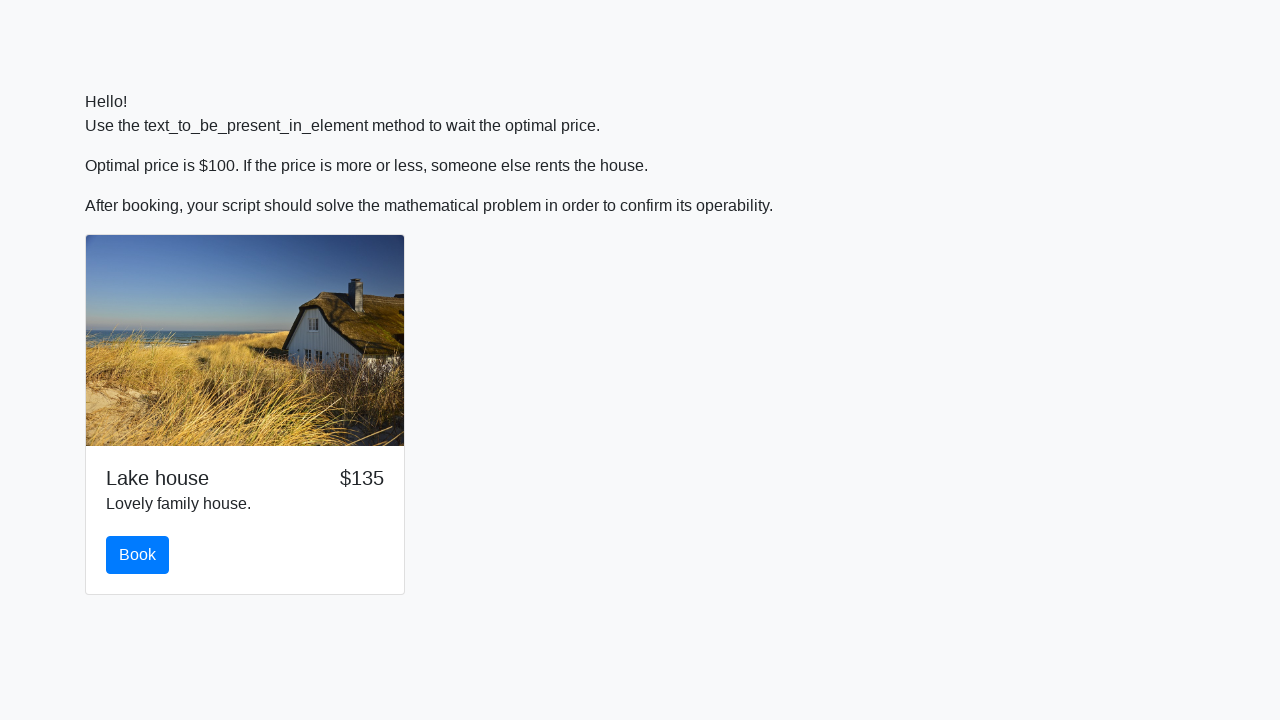

Waited for price to reach $100
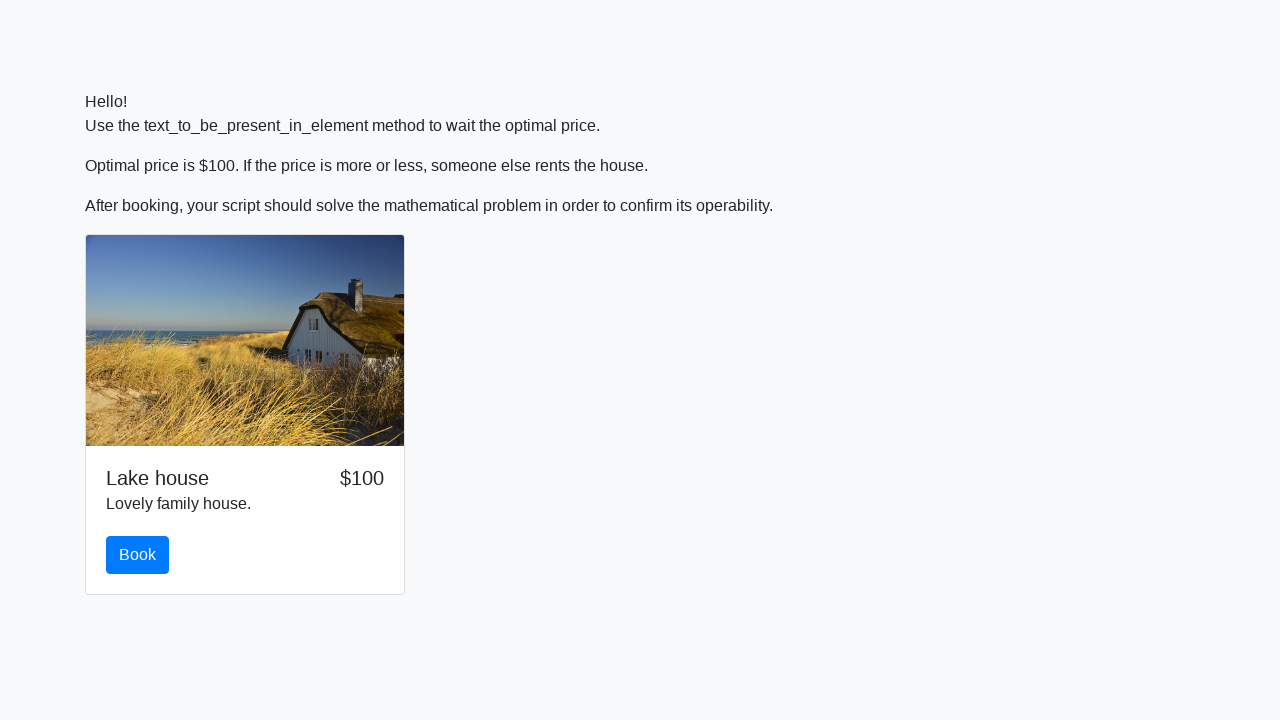

Clicked the book button at (138, 555) on button
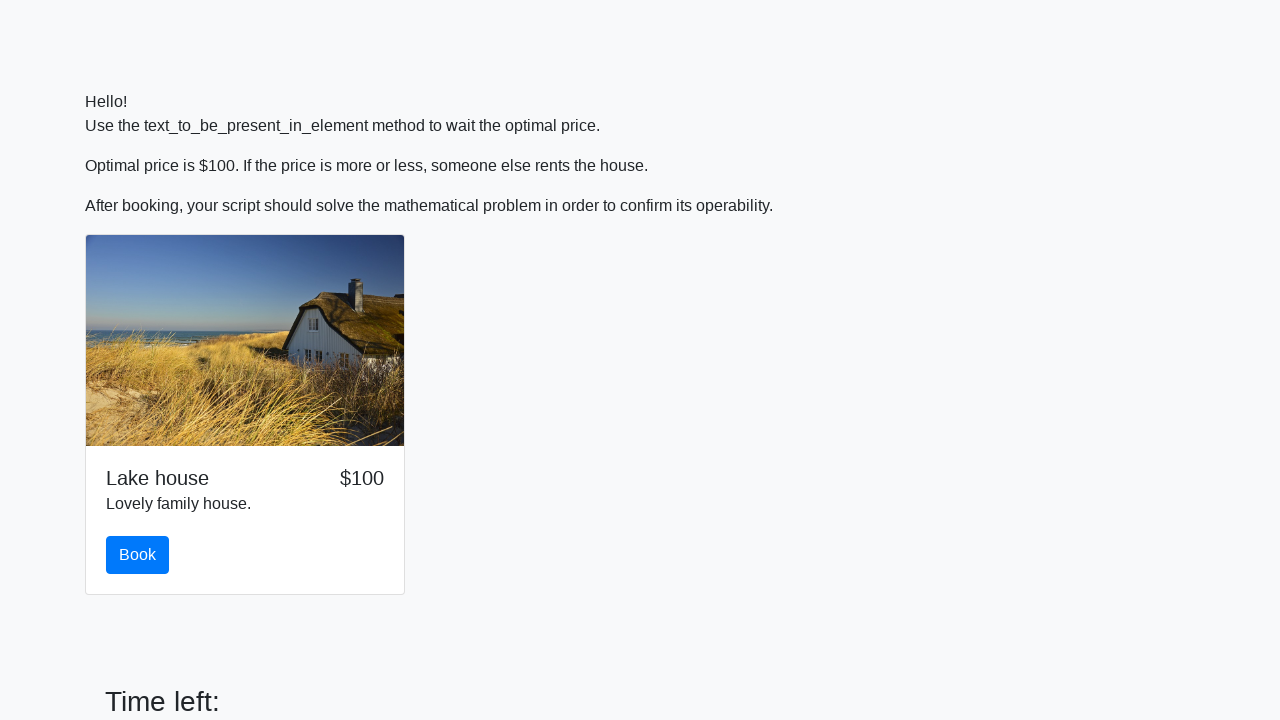

Retrieved input value for mathematical calculation
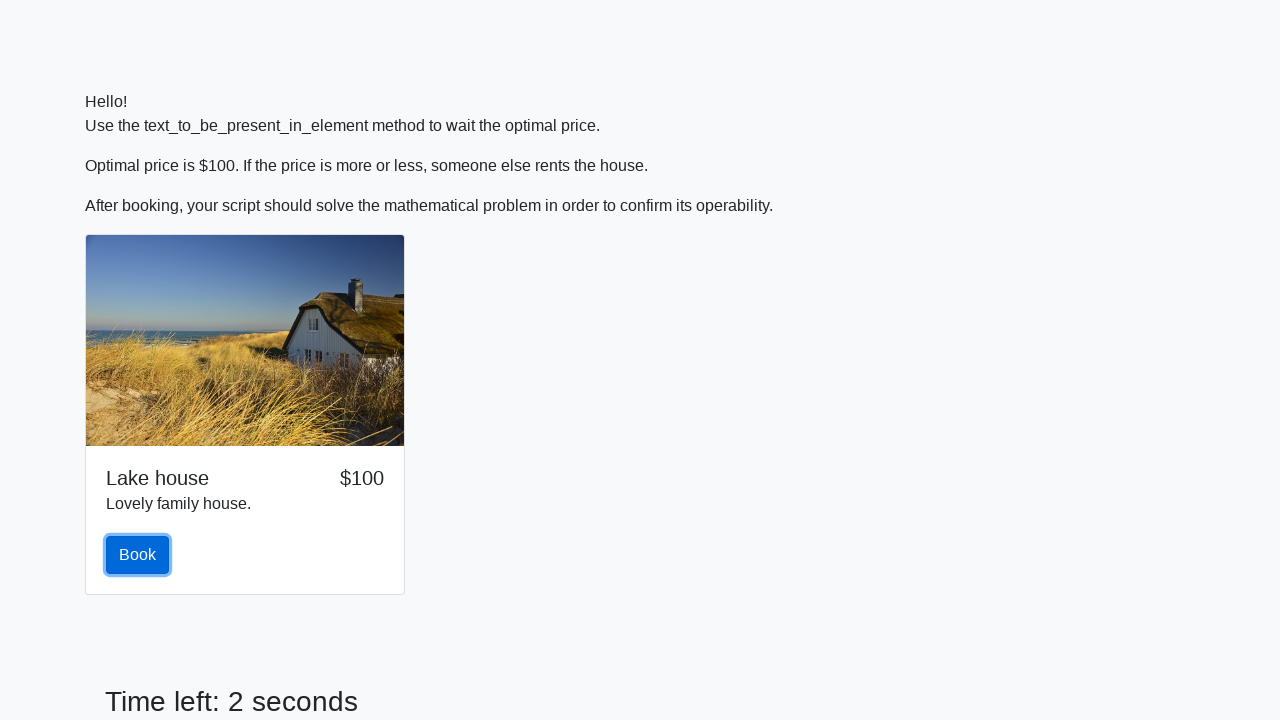

Calculated the mathematical captcha answer
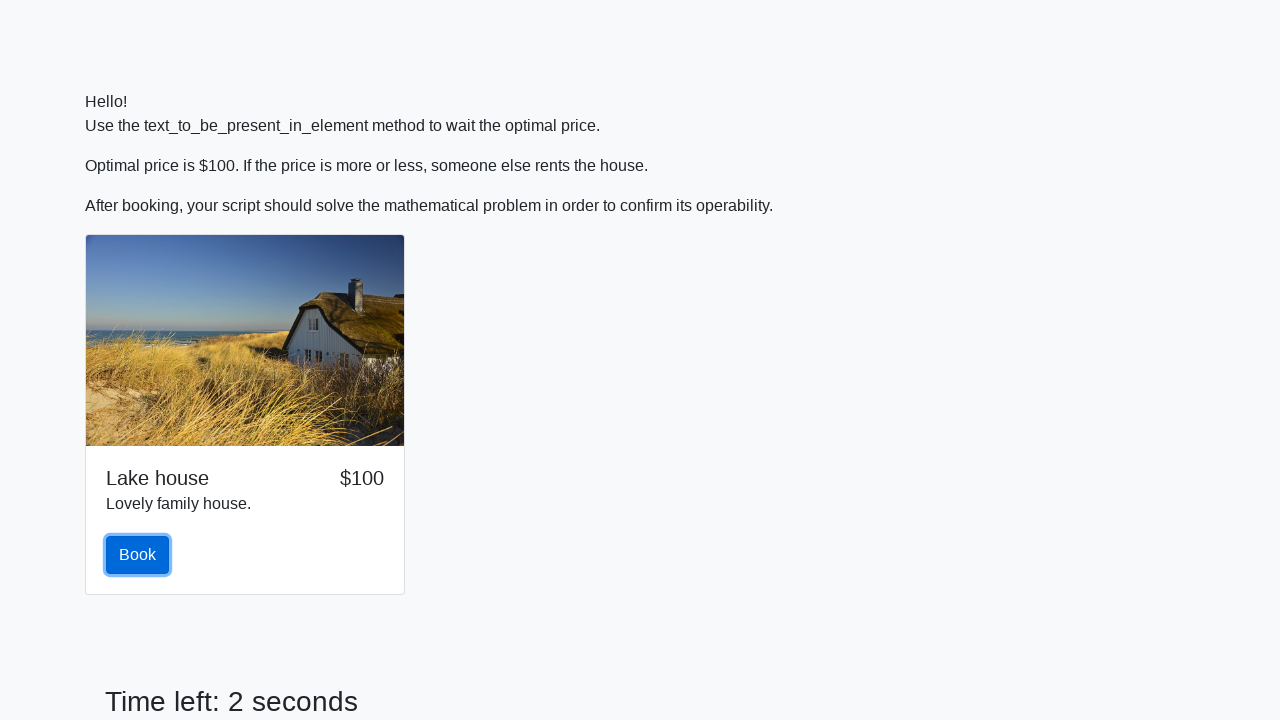

Filled the answer field with the calculated result on #answer
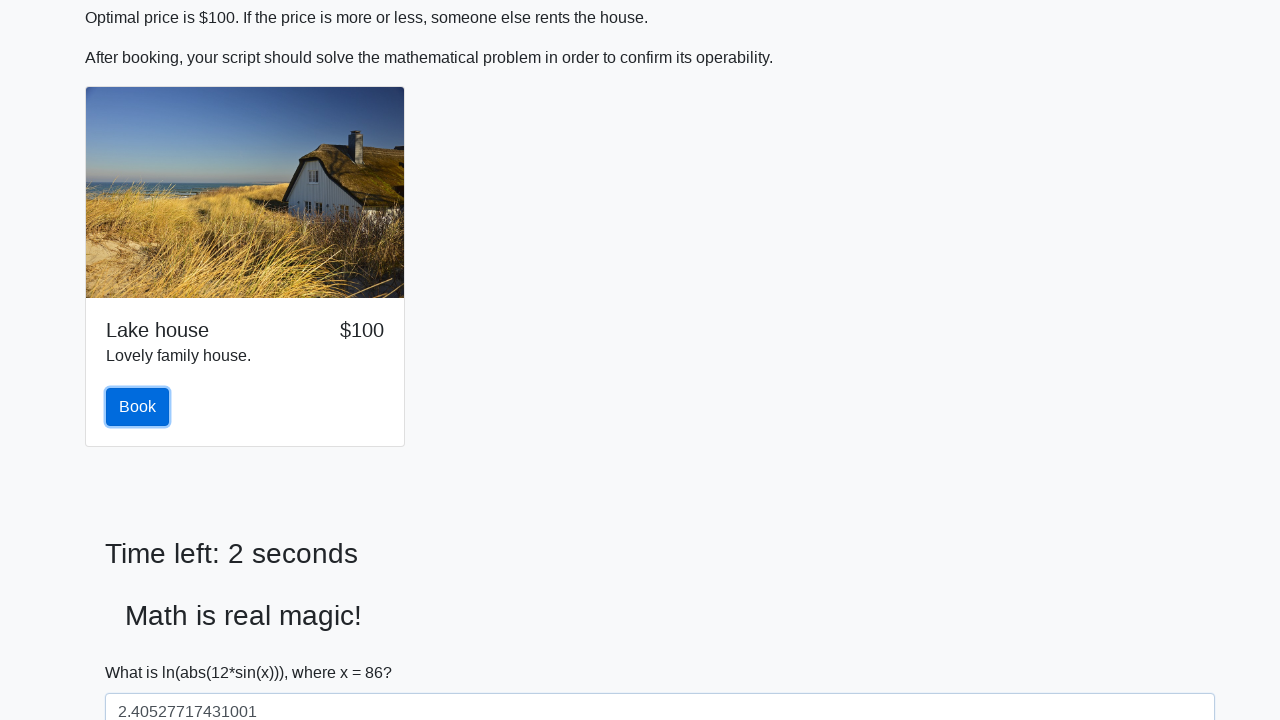

Submitted the form with the captcha answer at (143, 651) on button[type='submit']
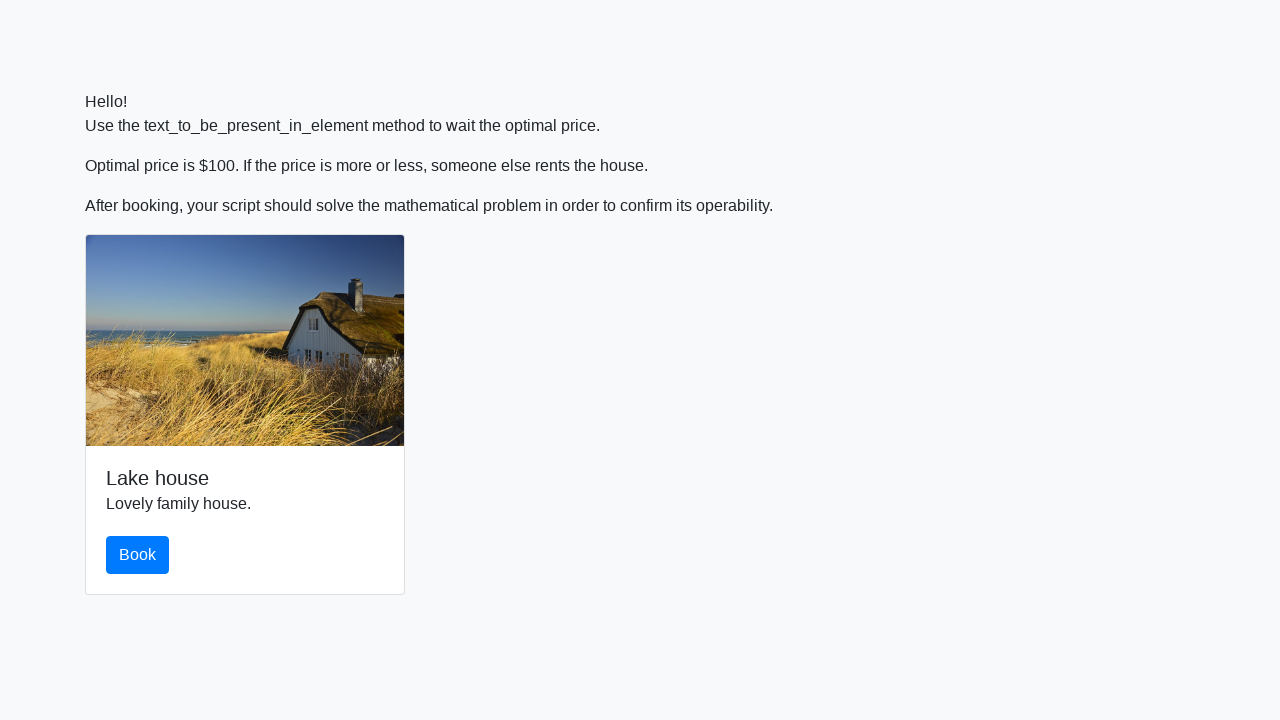

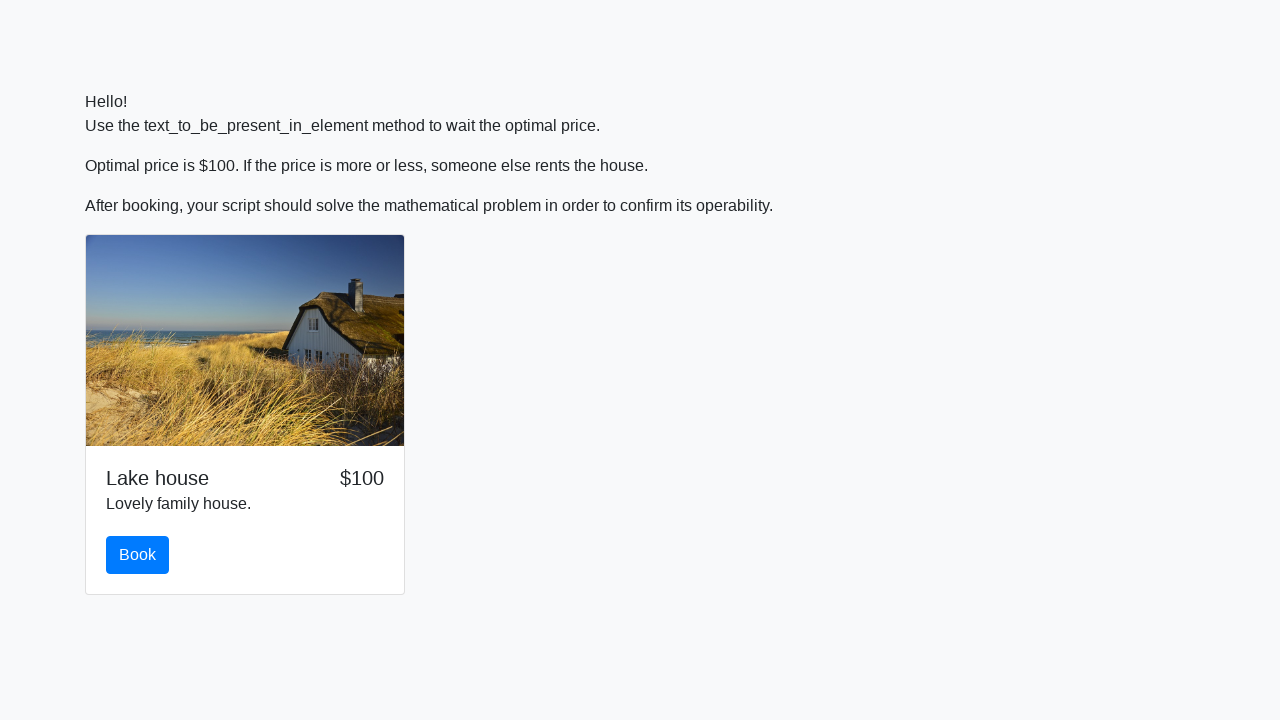